Tests handling of confirm window by clicking confirm button and accepting it

Starting URL: https://rahulshettyacademy.com/AutomationPractice/

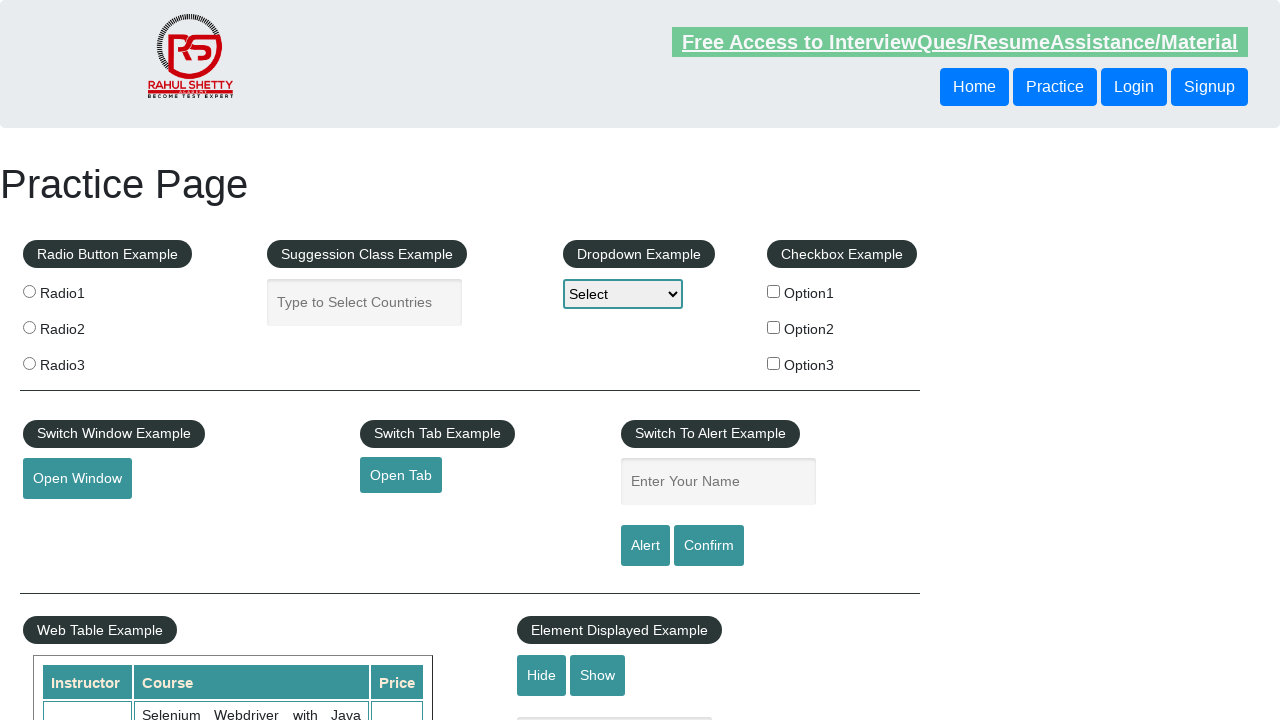

Clicked confirm button to open confirm window at (709, 546) on #confirmbtn
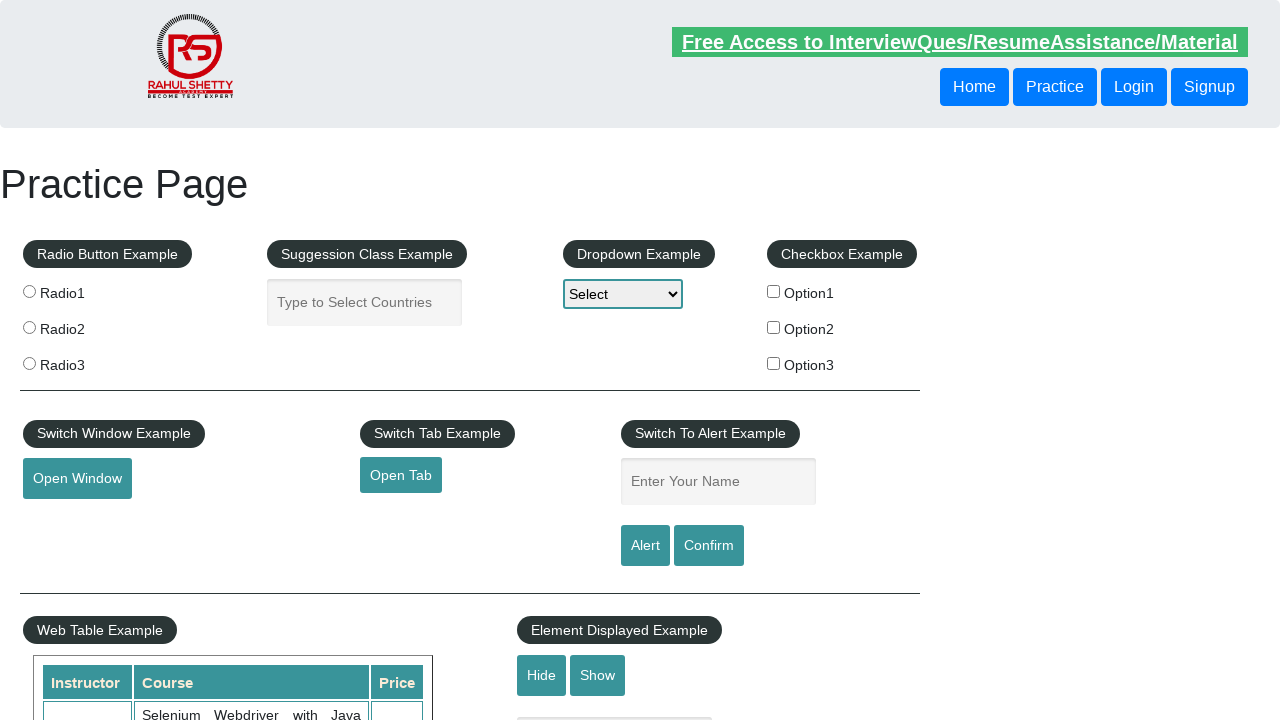

Set up dialog handler to accept confirm window
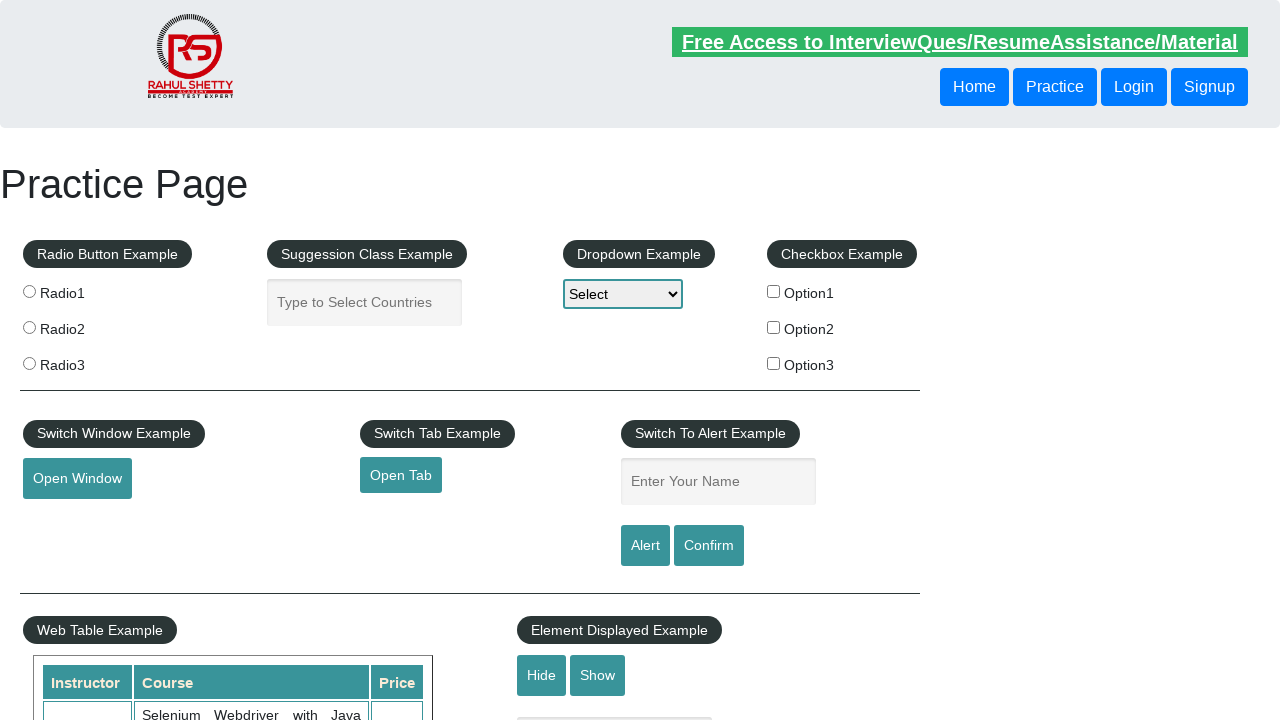

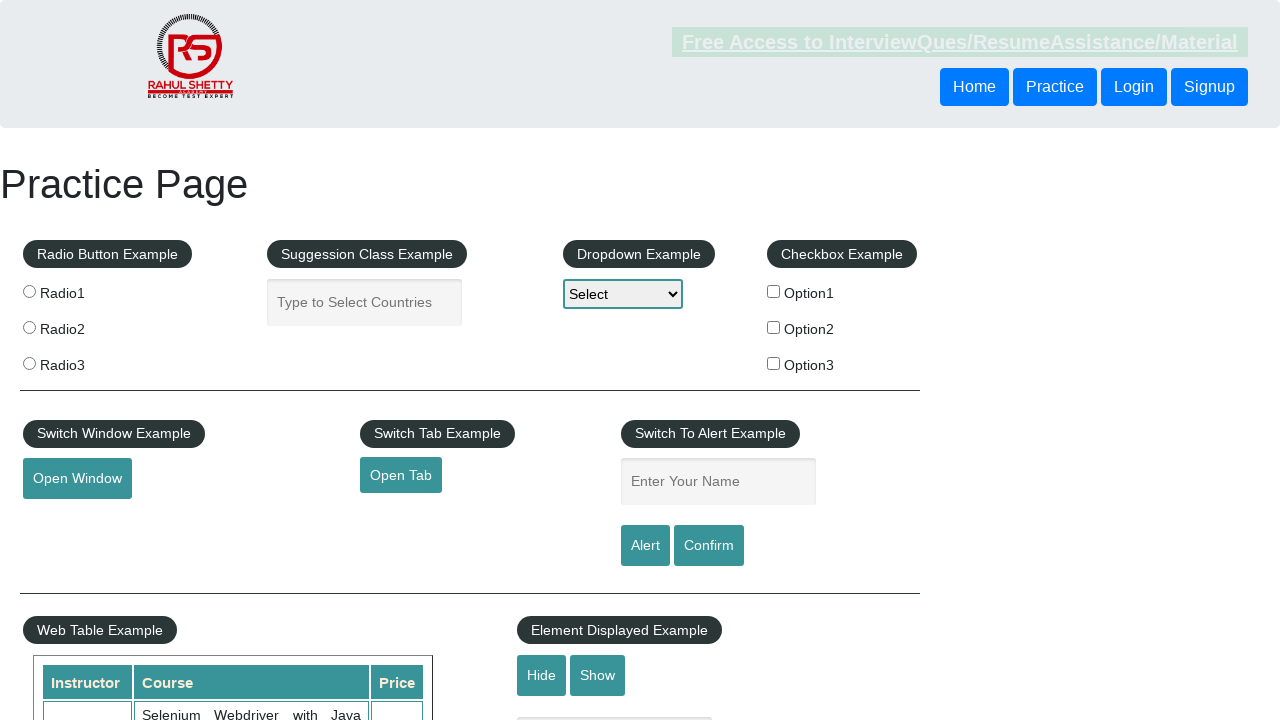